Tests browser navigation functionality by navigating through multiple pages of the Dassault Aviation website, using back/forward navigation, and refreshing the page.

Starting URL: https://www.dassault-aviation.com/en/

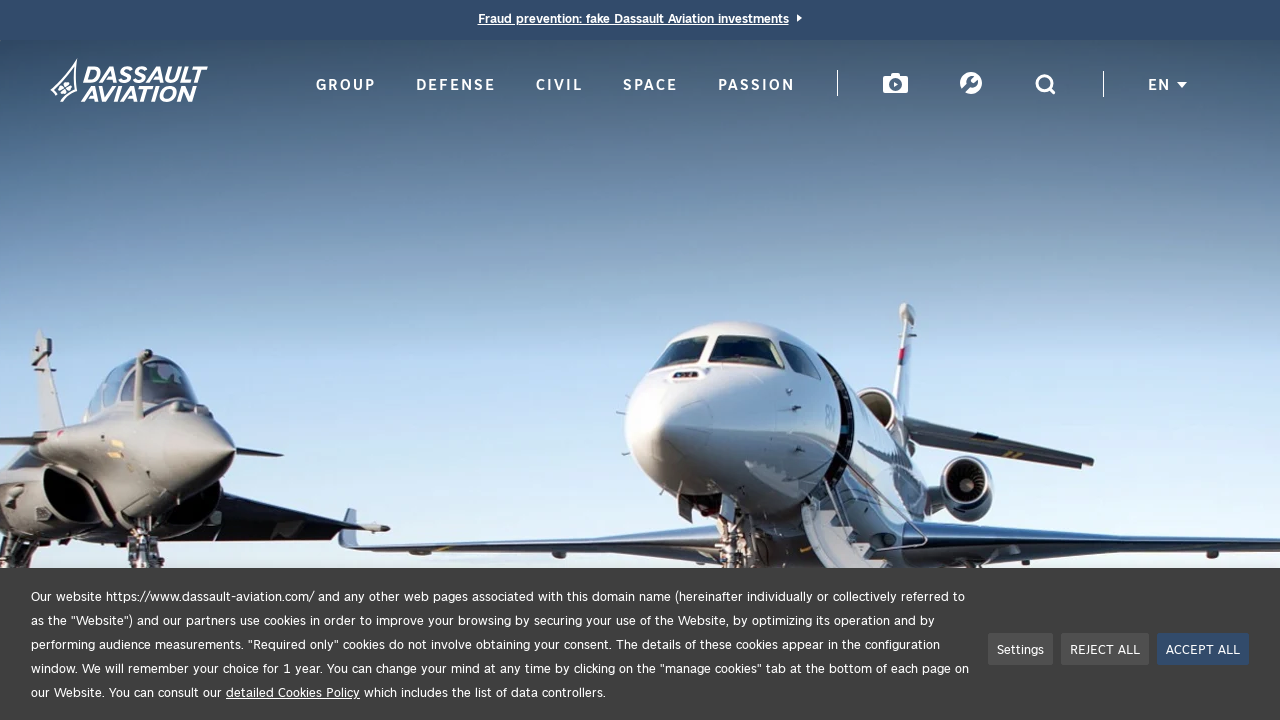

Navigated to Dassault Aviation group page
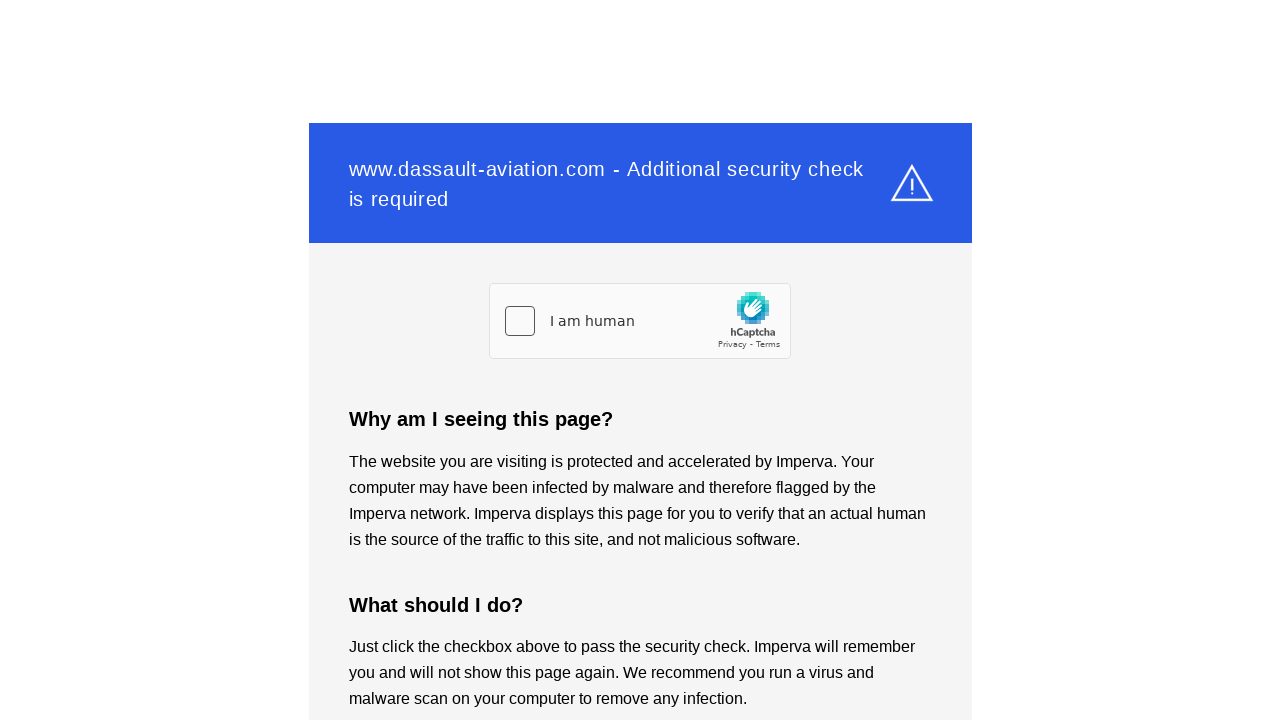

Group page finished loading
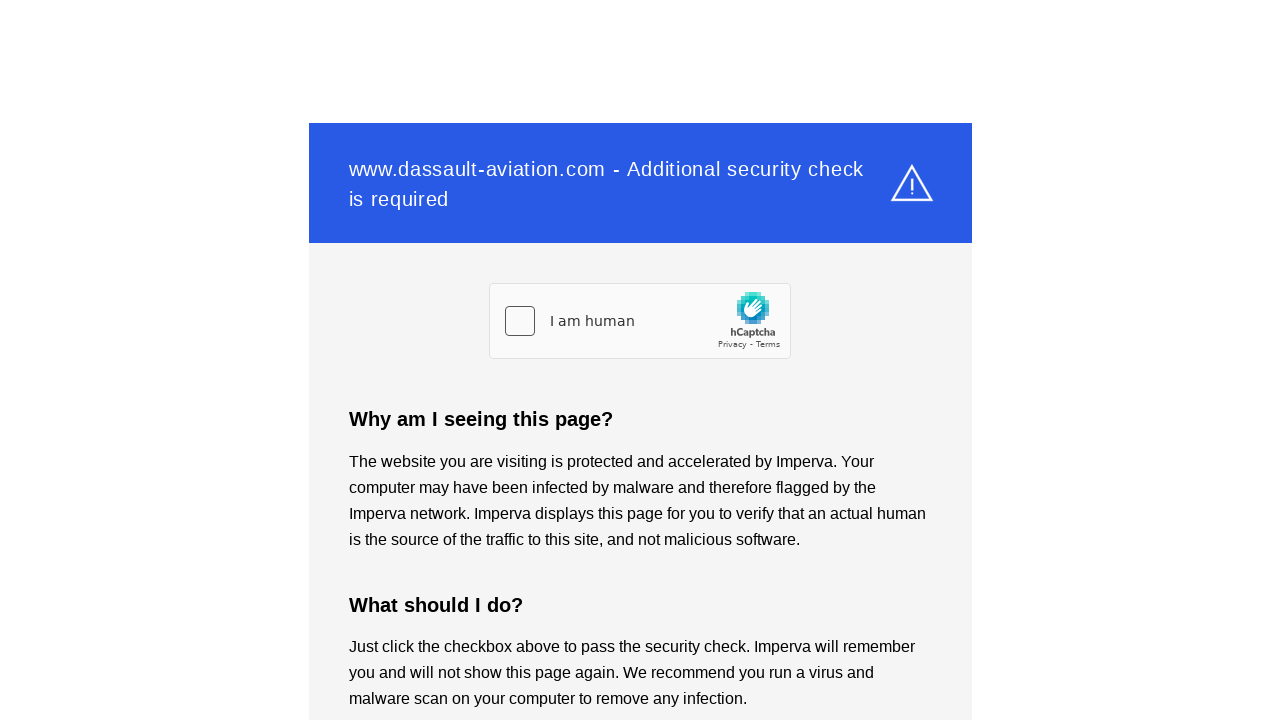

Navigated back to previous page using browser back button
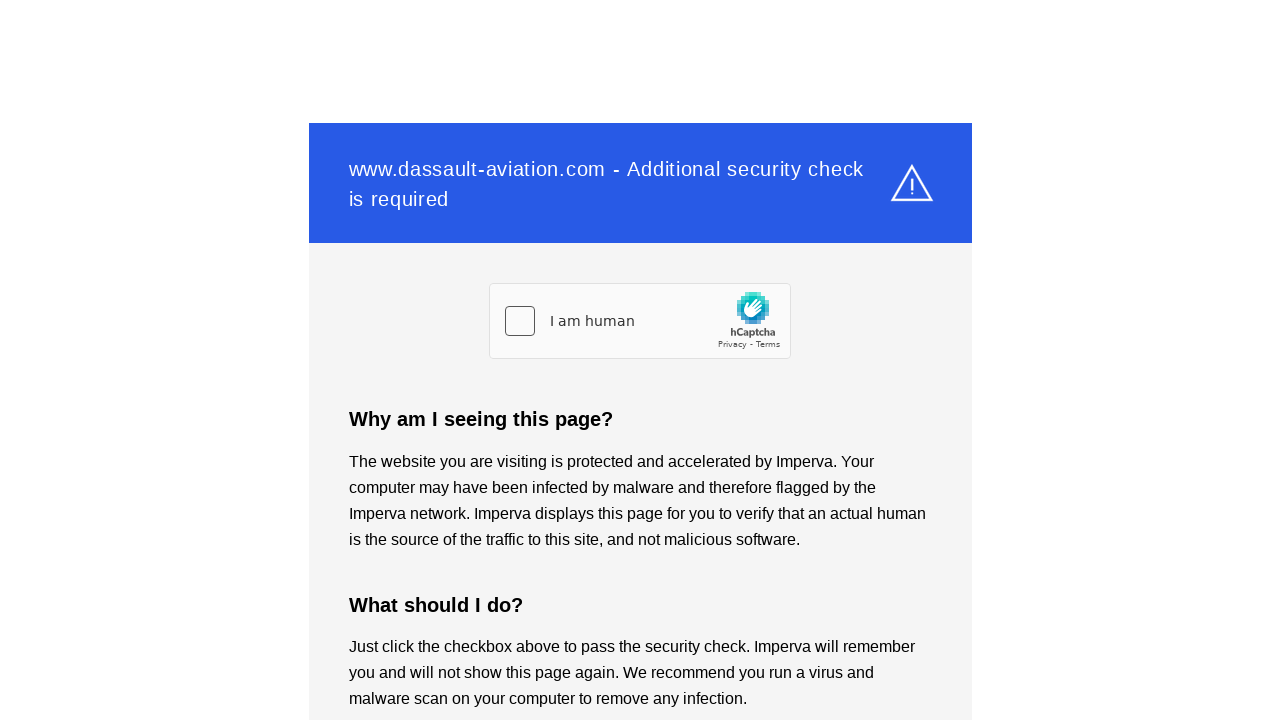

Previous page finished loading
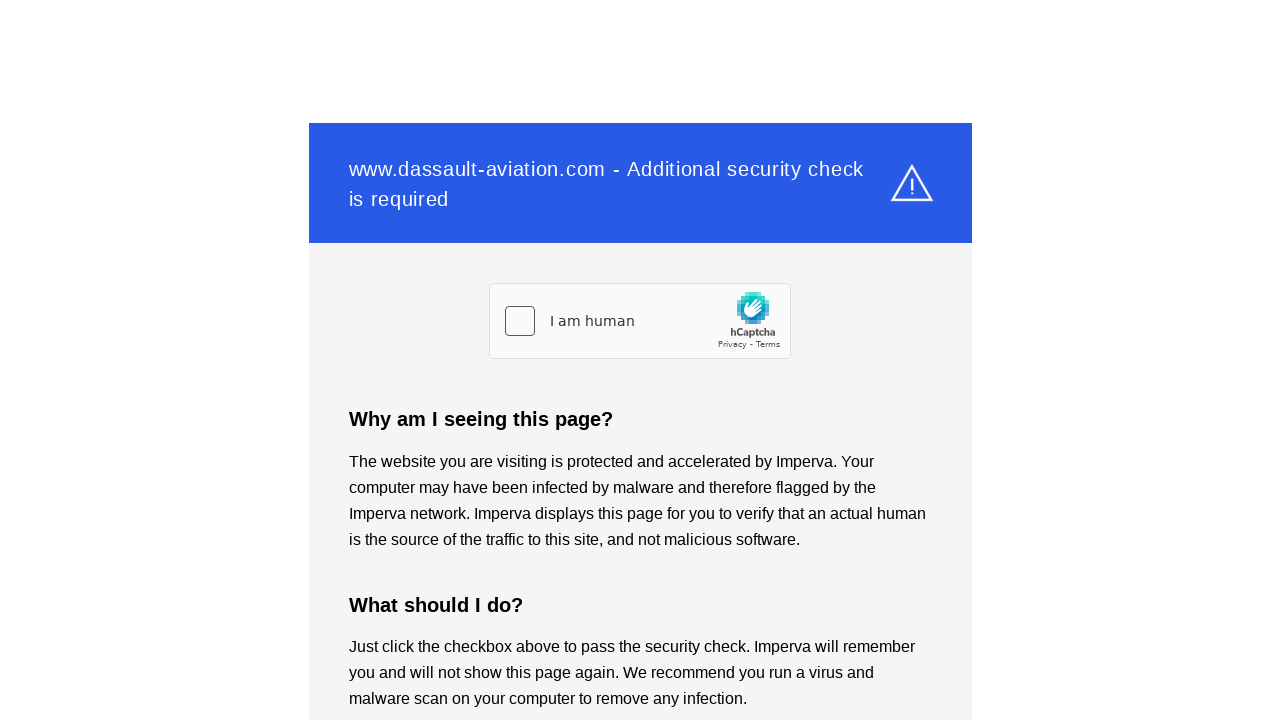

Navigated forward to group page using browser forward button
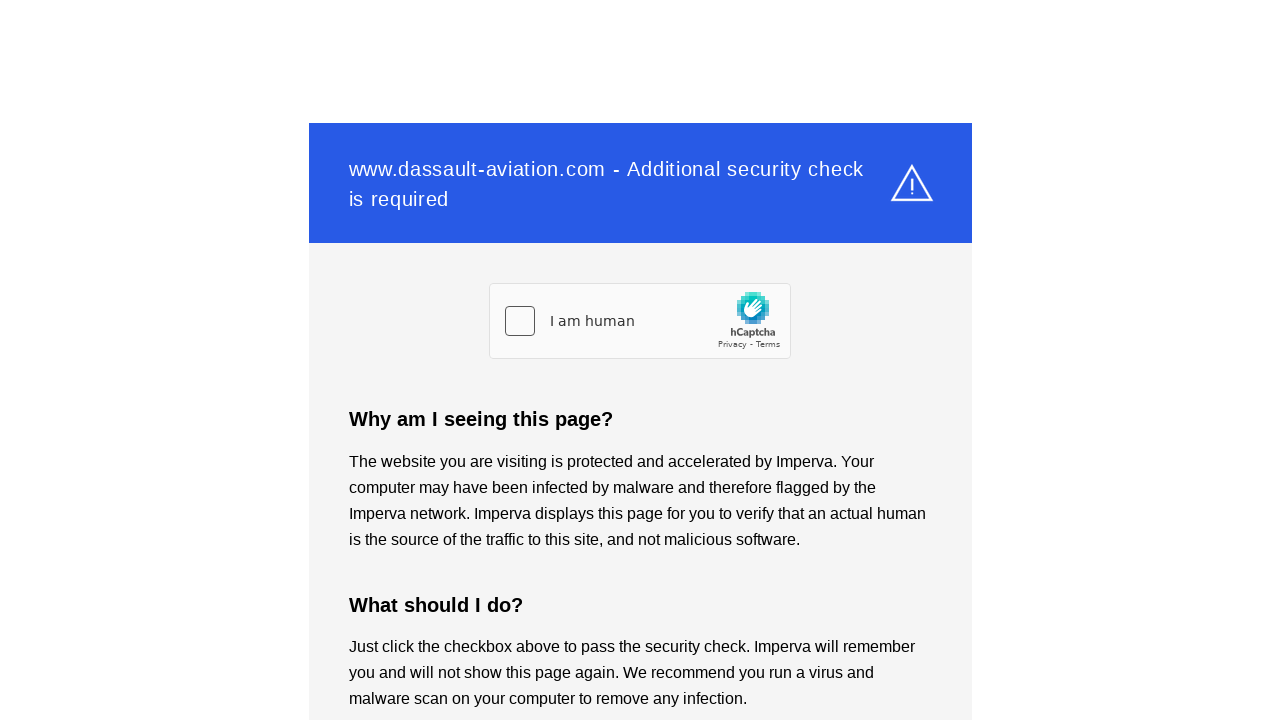

Group page finished loading after forward navigation
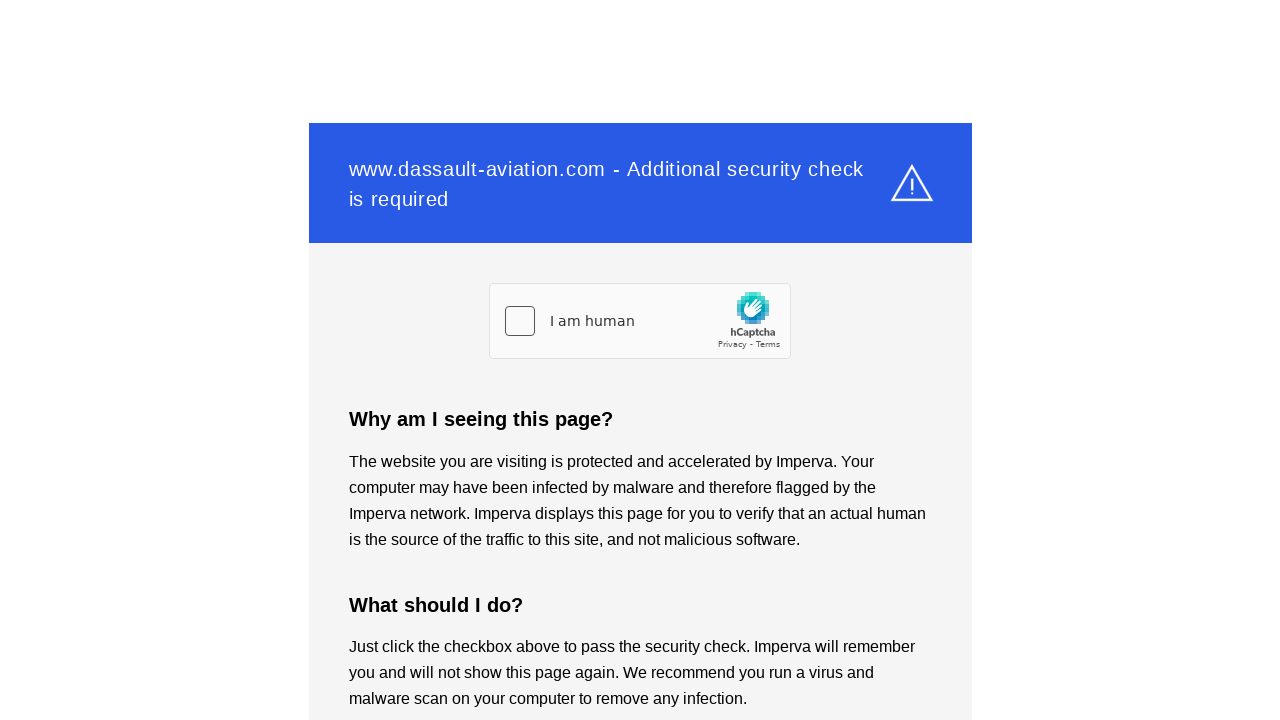

Navigated to Dassault Aviation defense section
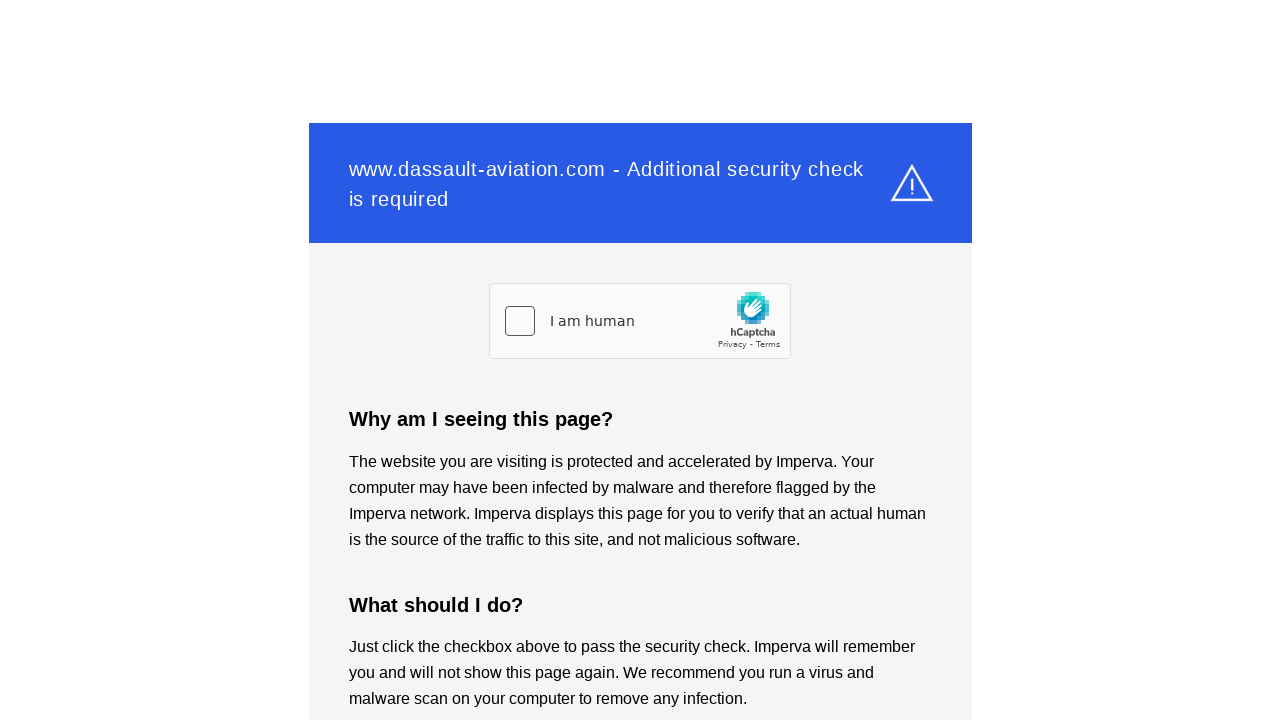

Defense section finished loading
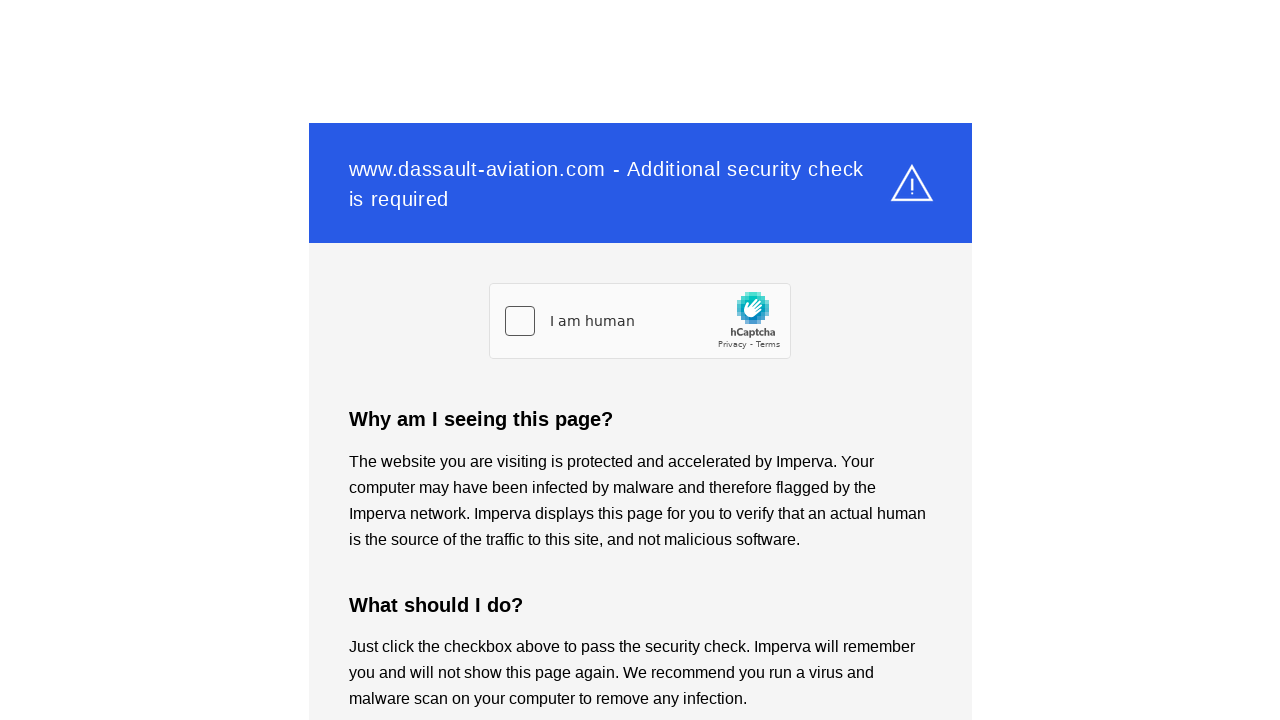

Navigated to Dassault Aviation civil section
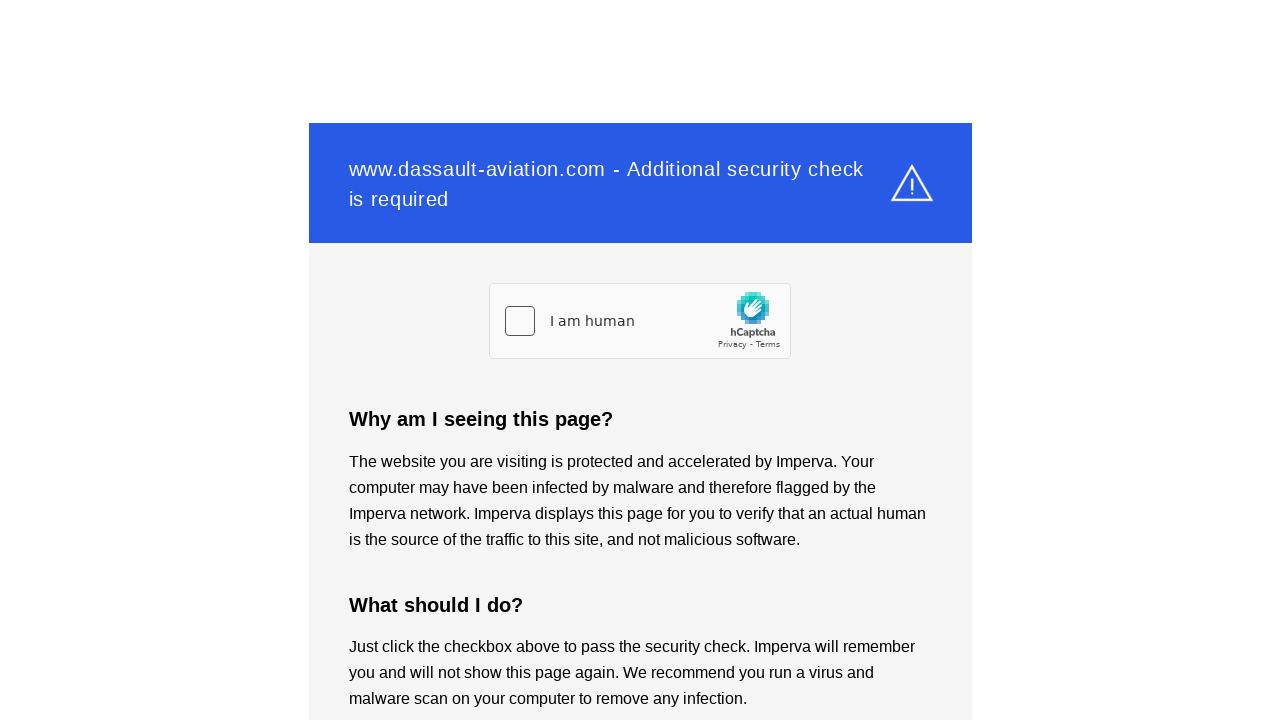

Civil section finished loading
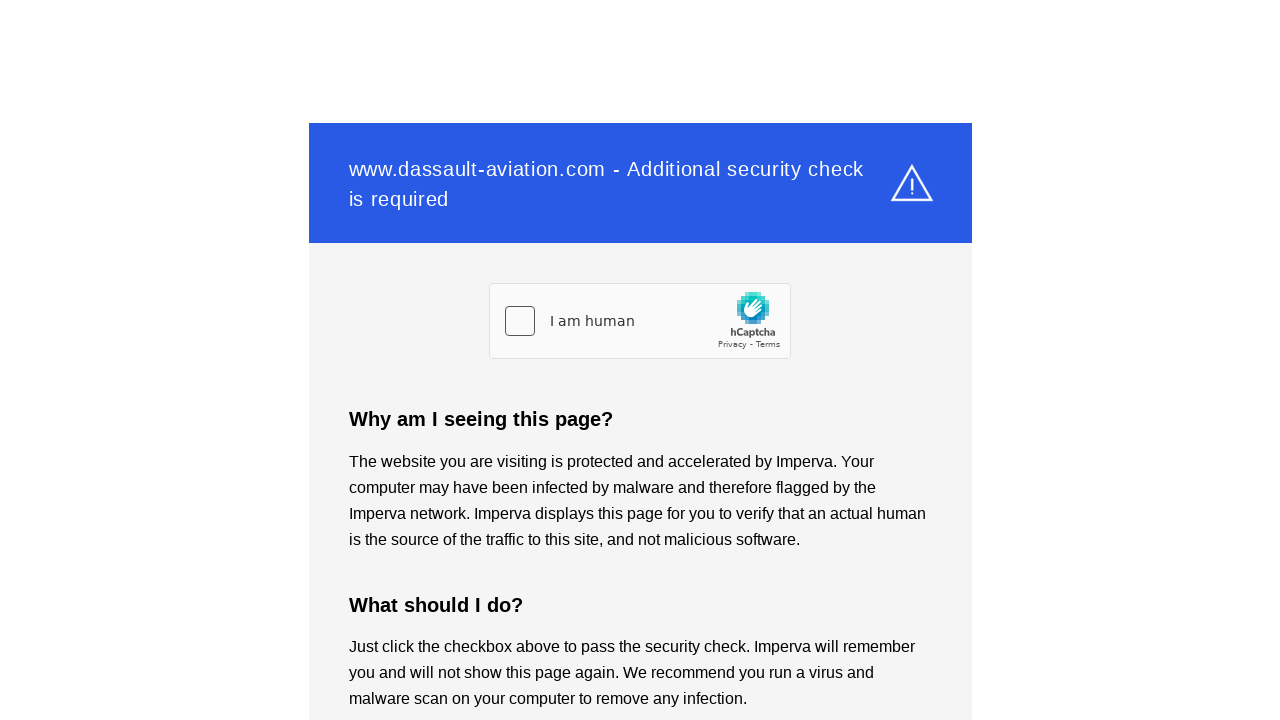

Navigated to Dassault Aviation space section
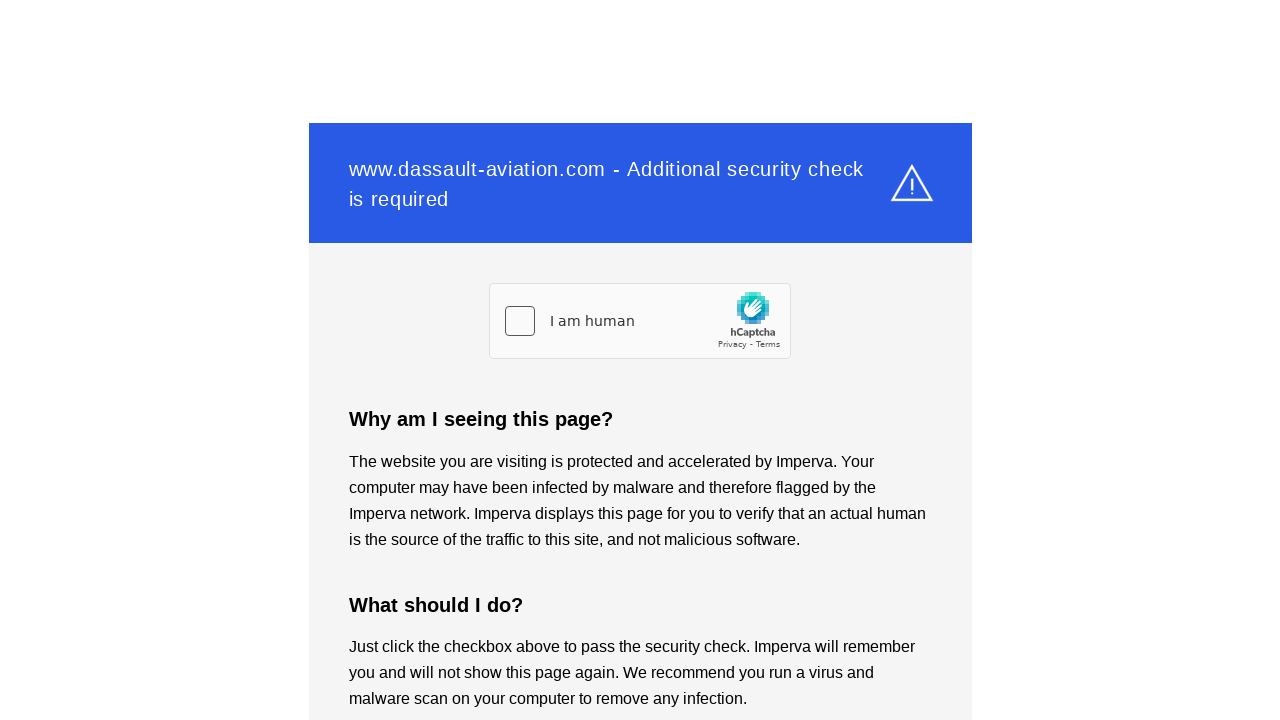

Space section finished loading
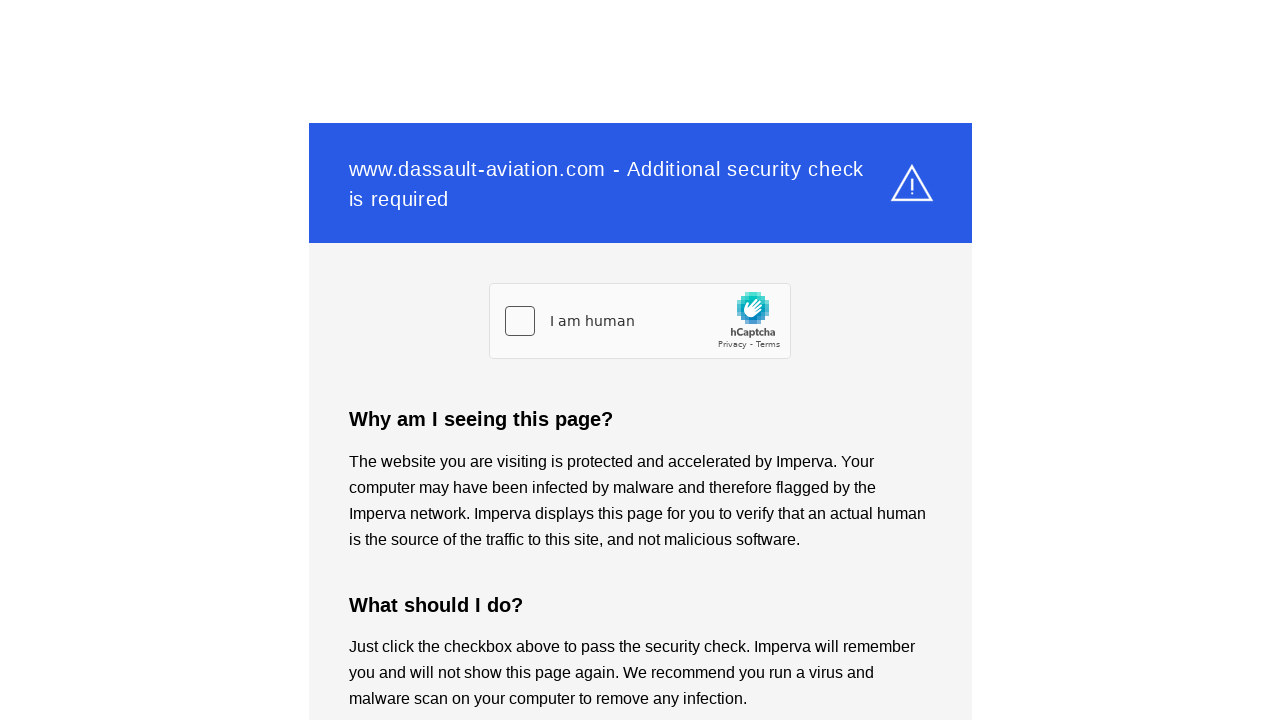

Navigated to Dassault Aviation passion section
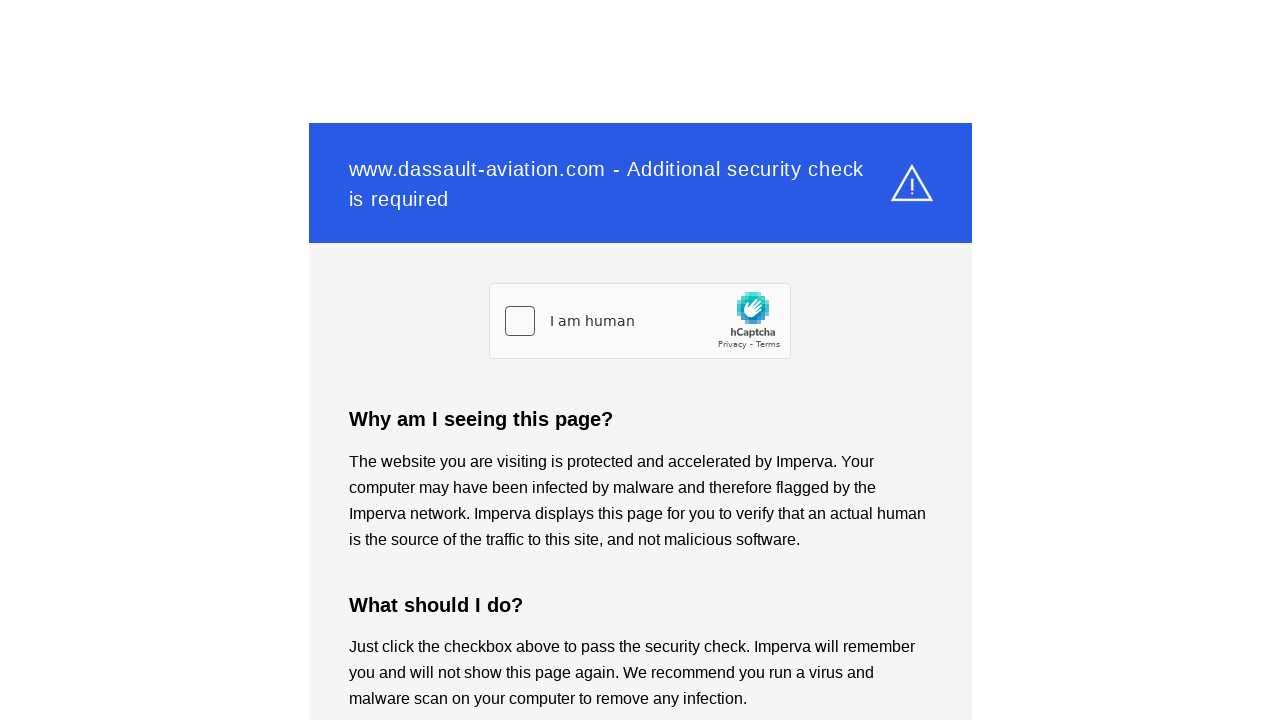

Passion section finished loading
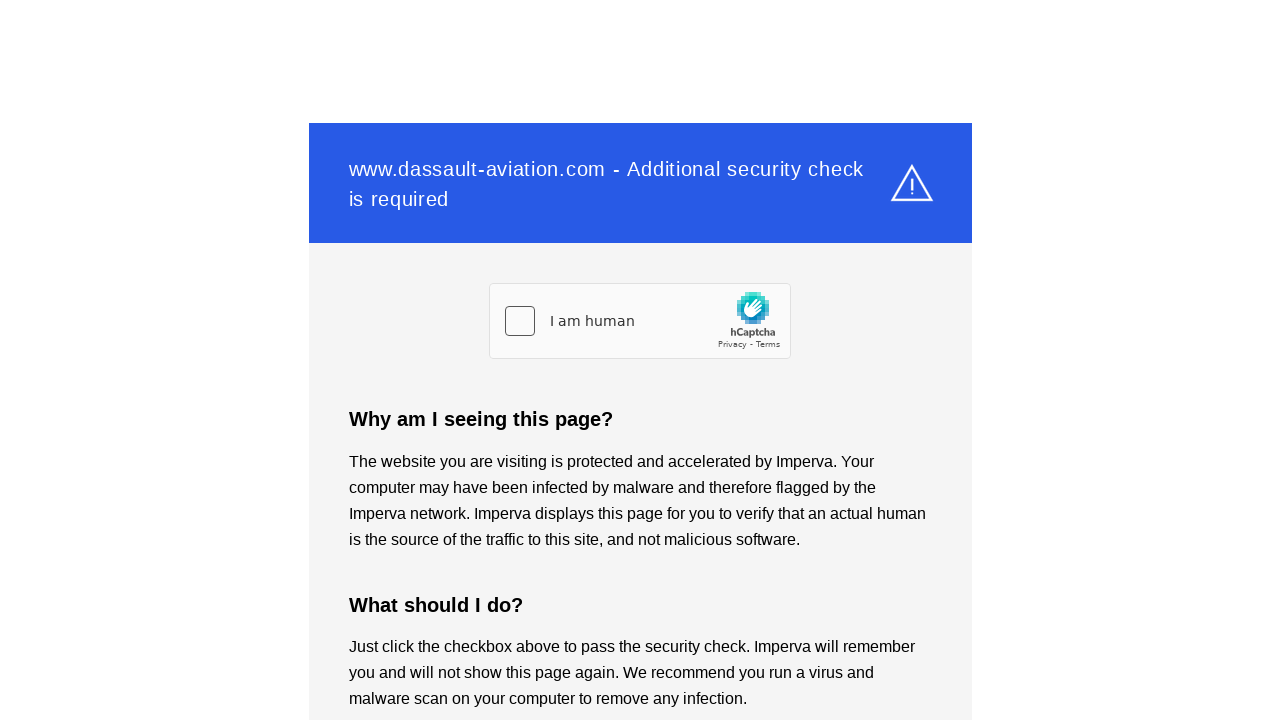

Reloaded the current passion section page
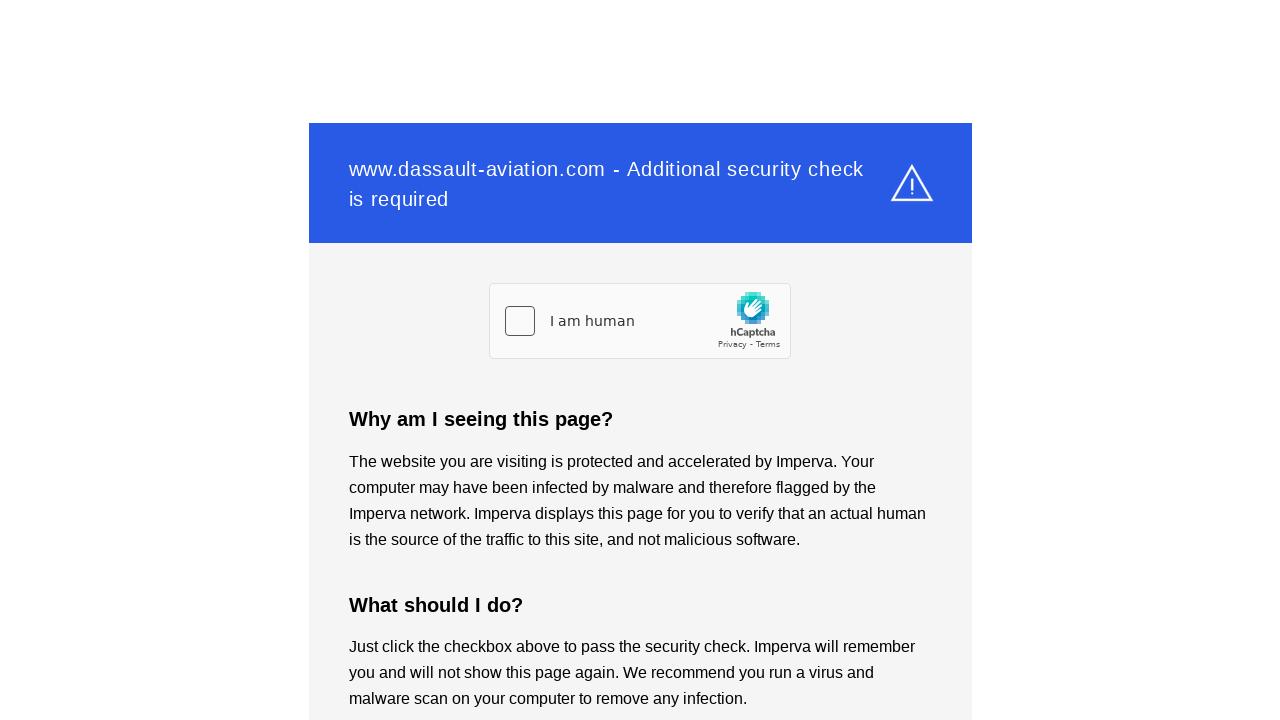

Passion section page finished reloading
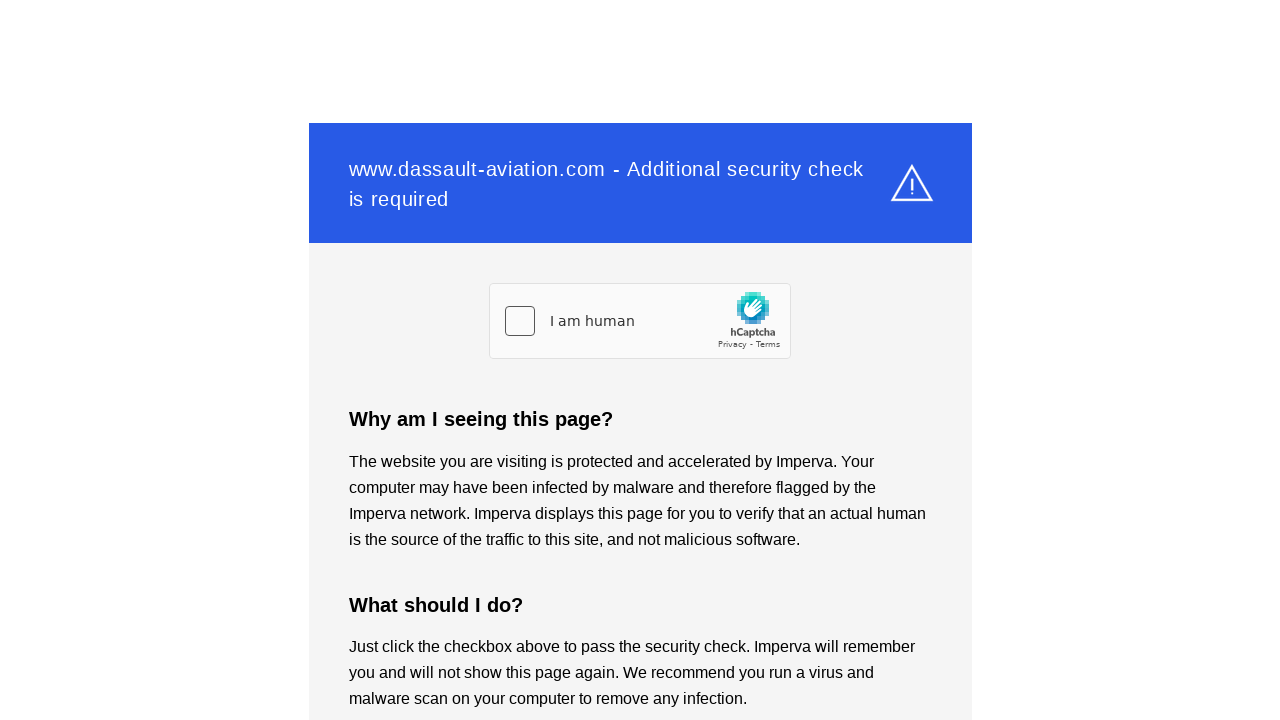

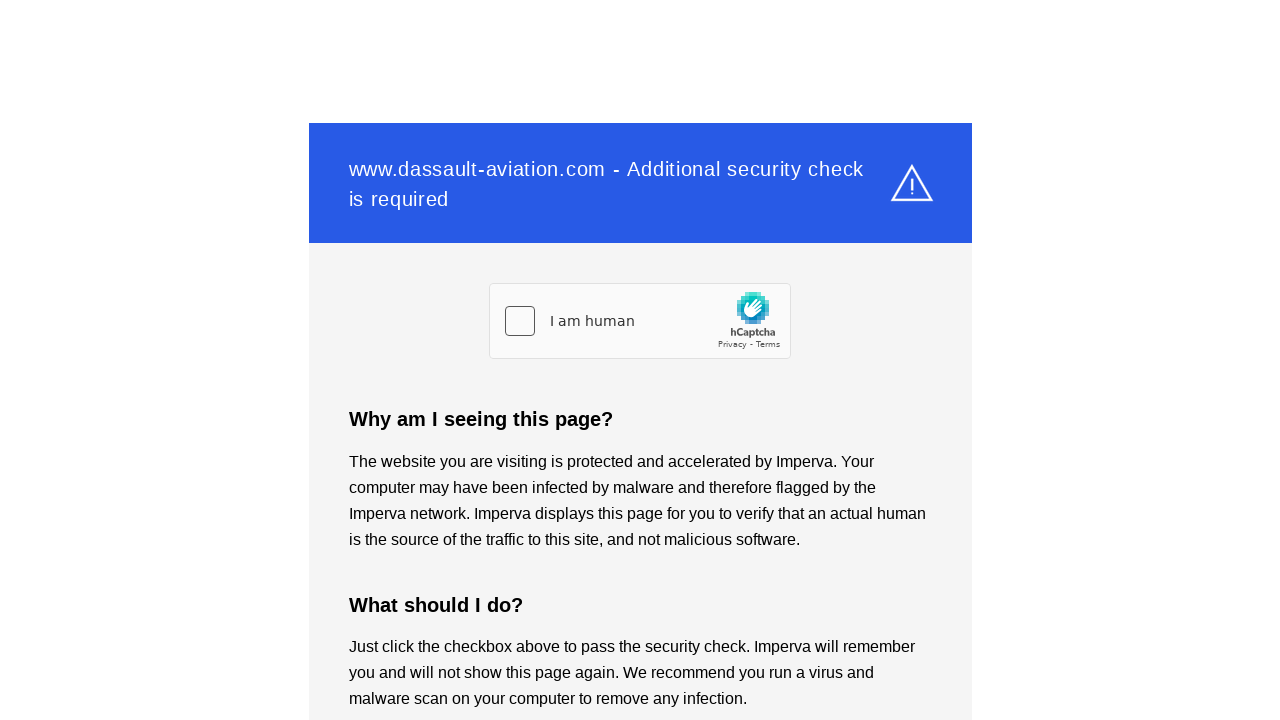